Tests Jumia Kenya's search functionality by entering a product query, submitting the search, waiting for results, and navigating through multiple pages of search results using pagination.

Starting URL: https://www.jumia.co.ke/

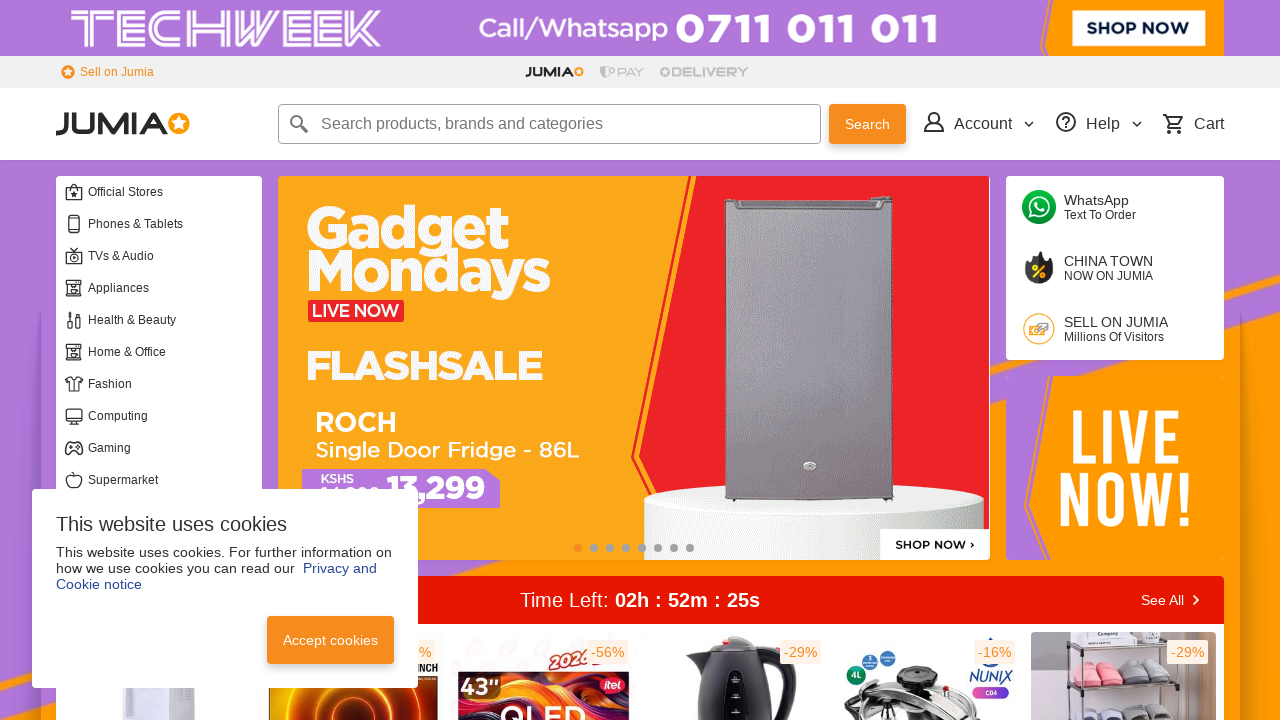

Search input field is available
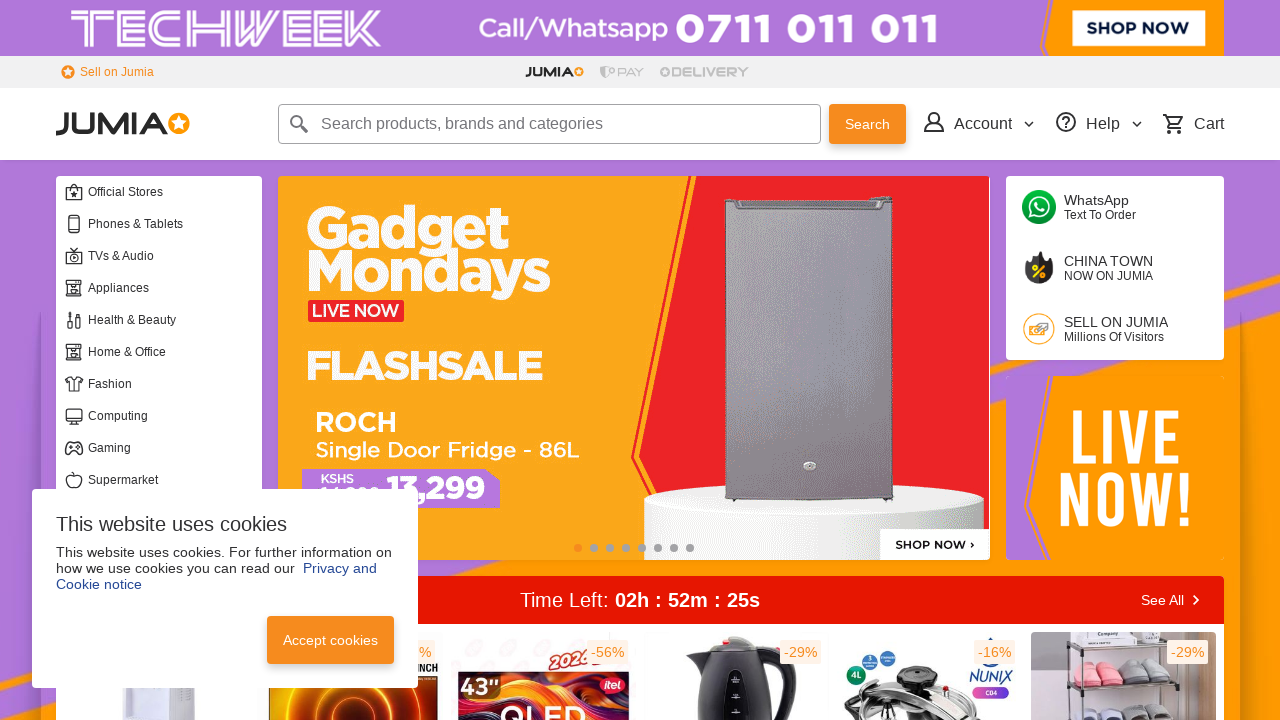

Filled search field with 'wireless headphones' on input[name="q"]
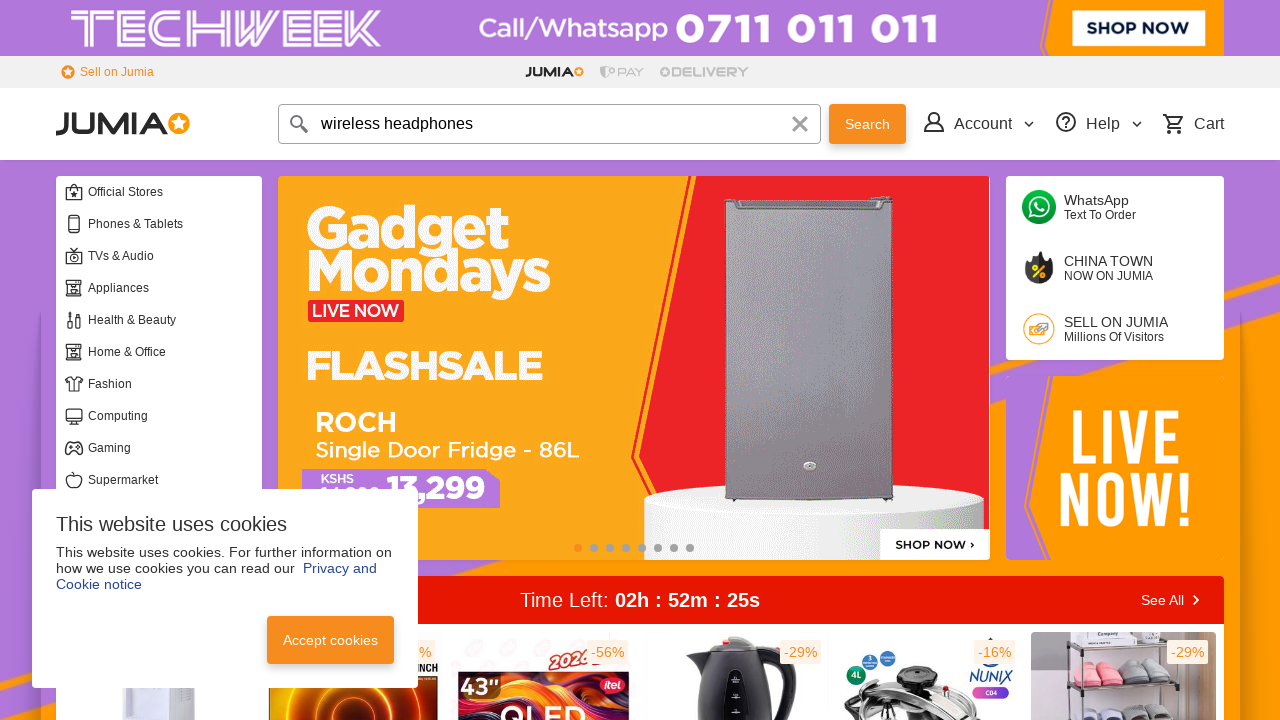

Pressed Enter to submit search query on input[name="q"]
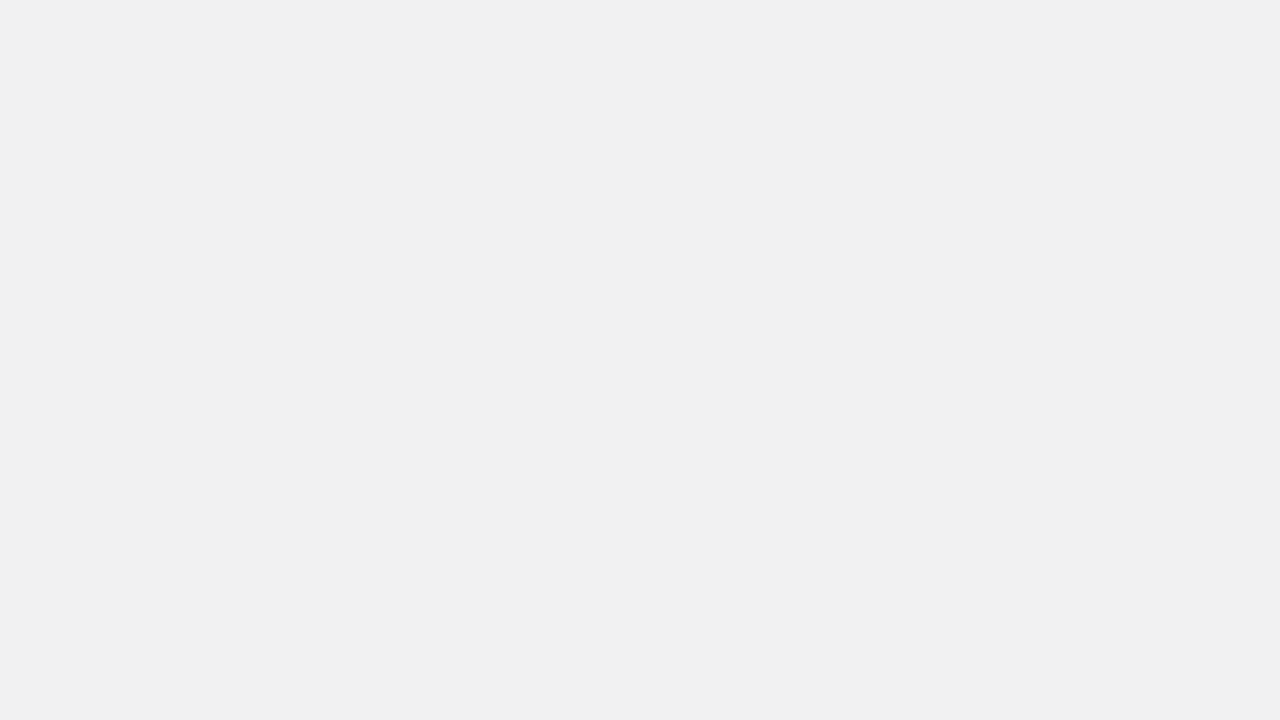

Search results loaded on initial page
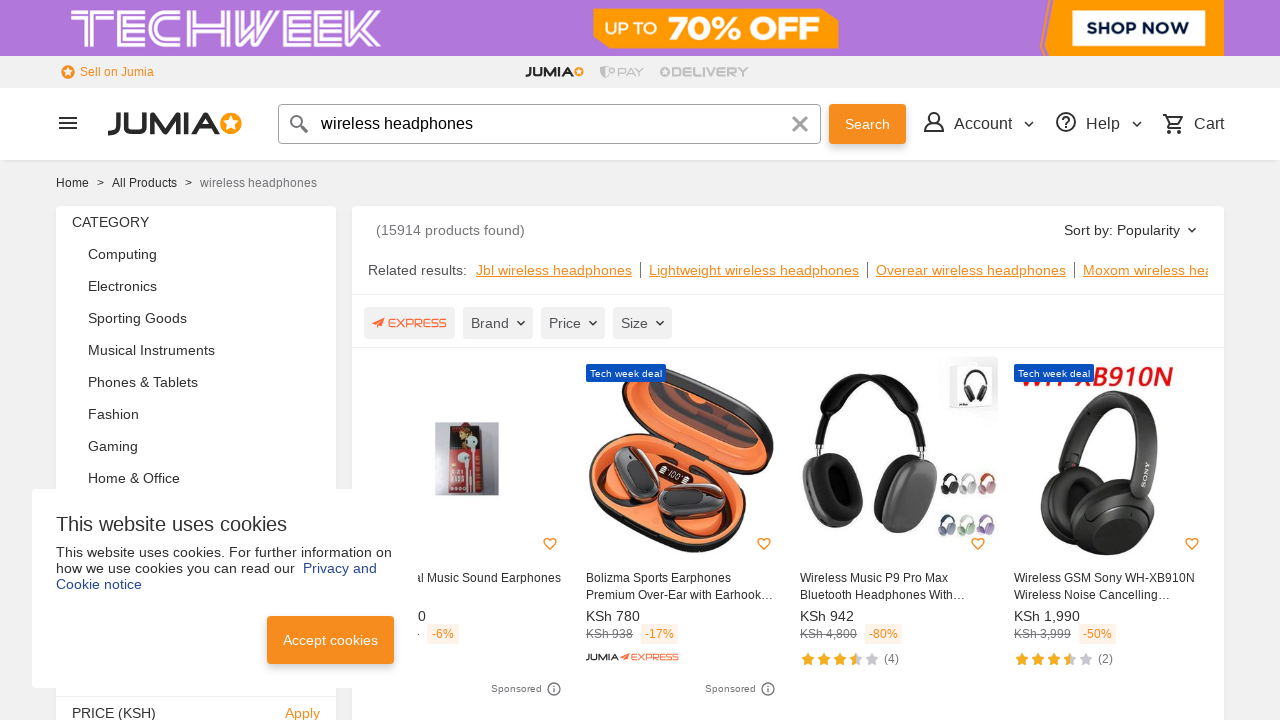

Checked for next page button on page 1
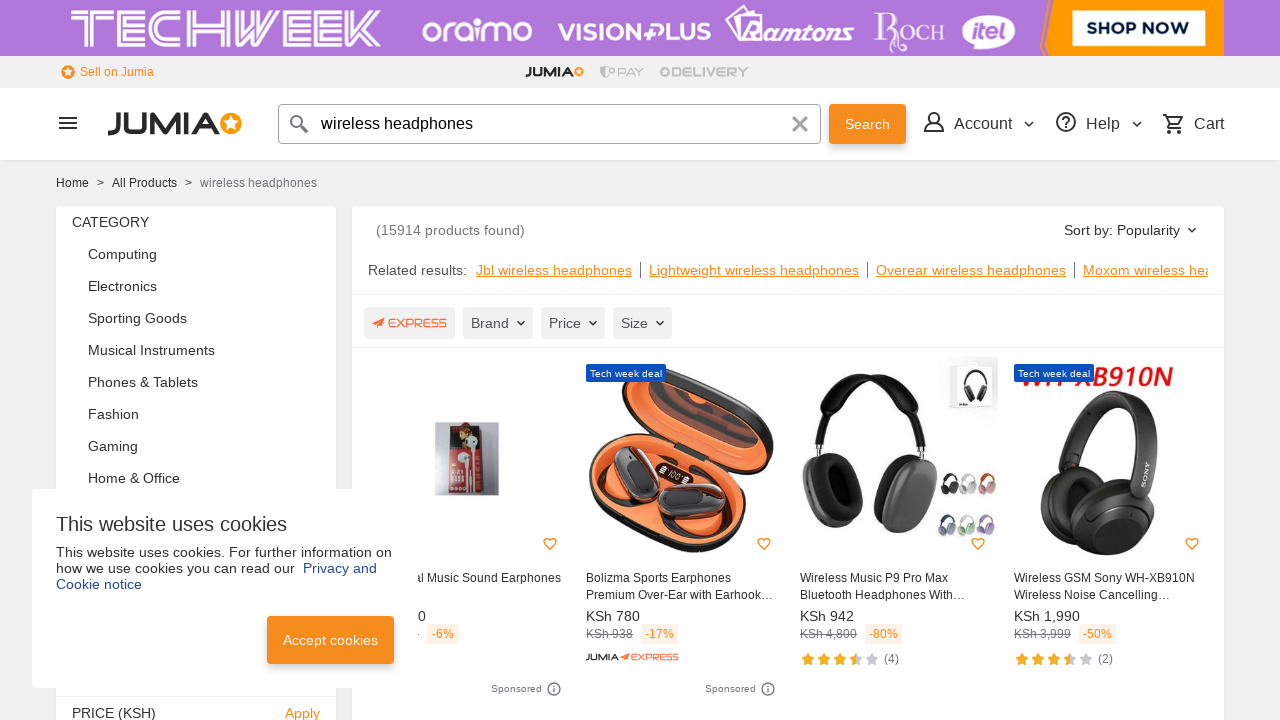

Clicked next page button to navigate to page 2 at (884, 361) on a[aria-label="Next Page"]
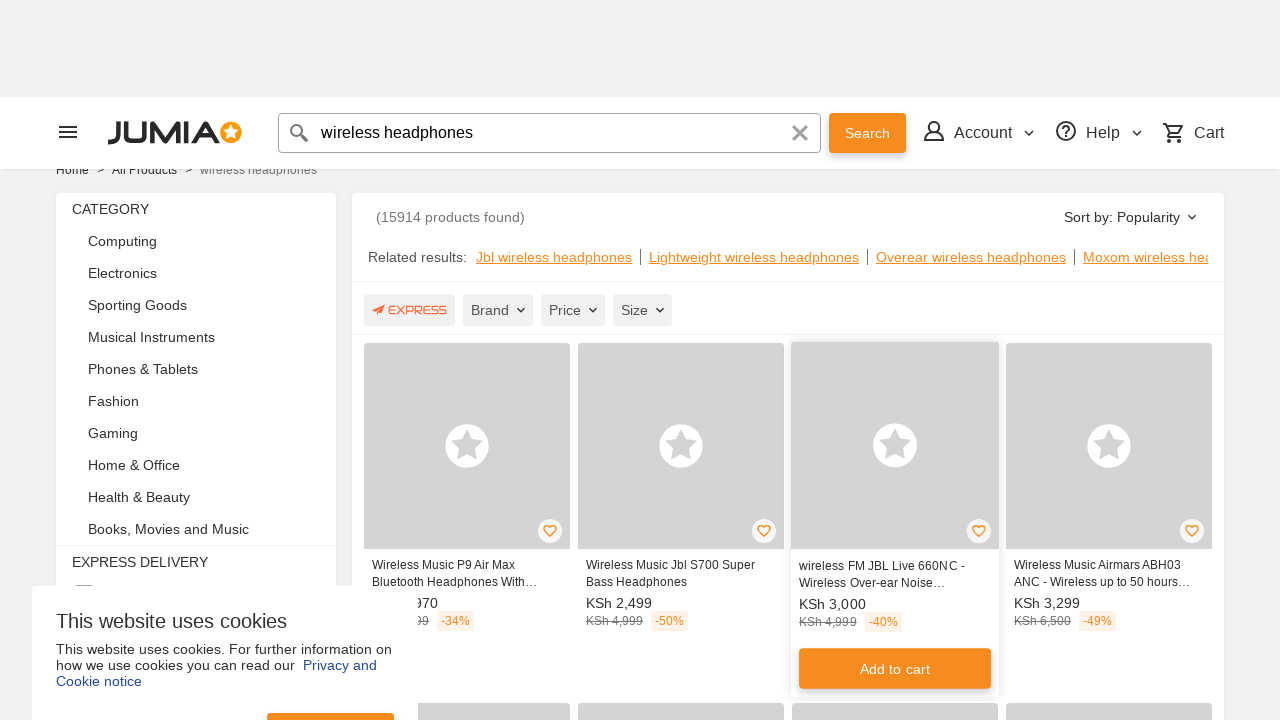

Search results loaded on page 2
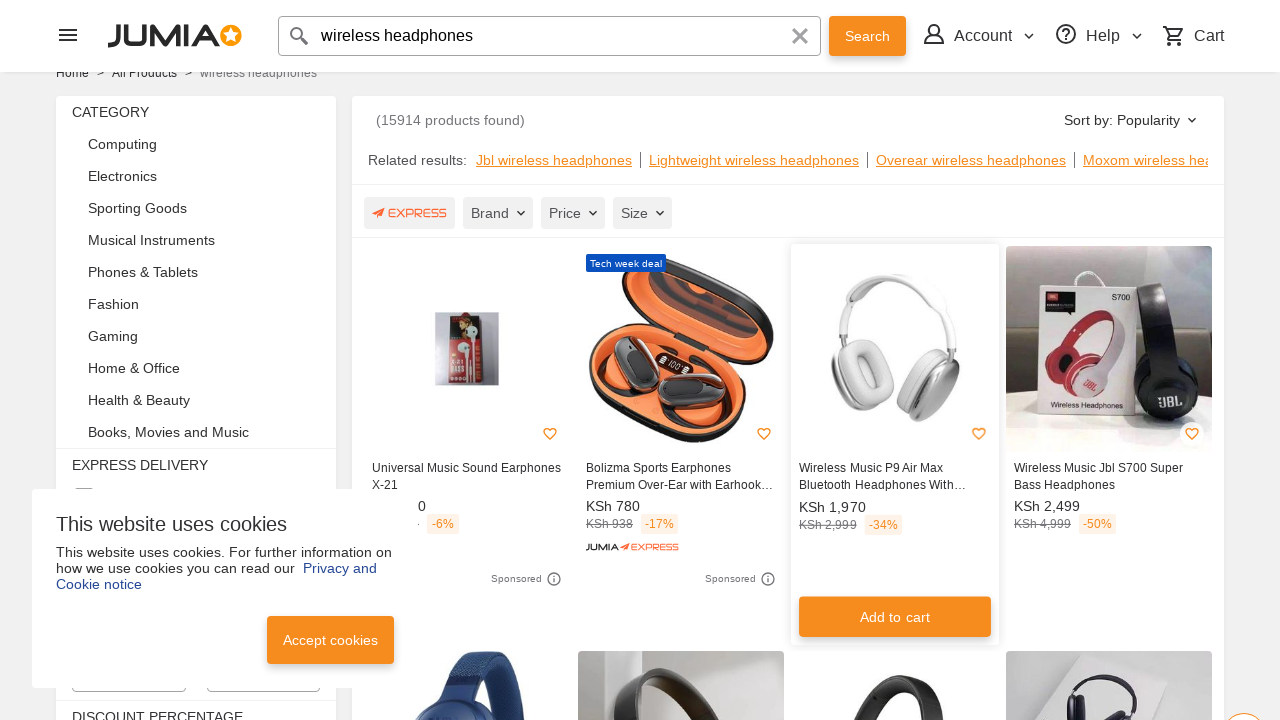

Checked for next page button on page 2
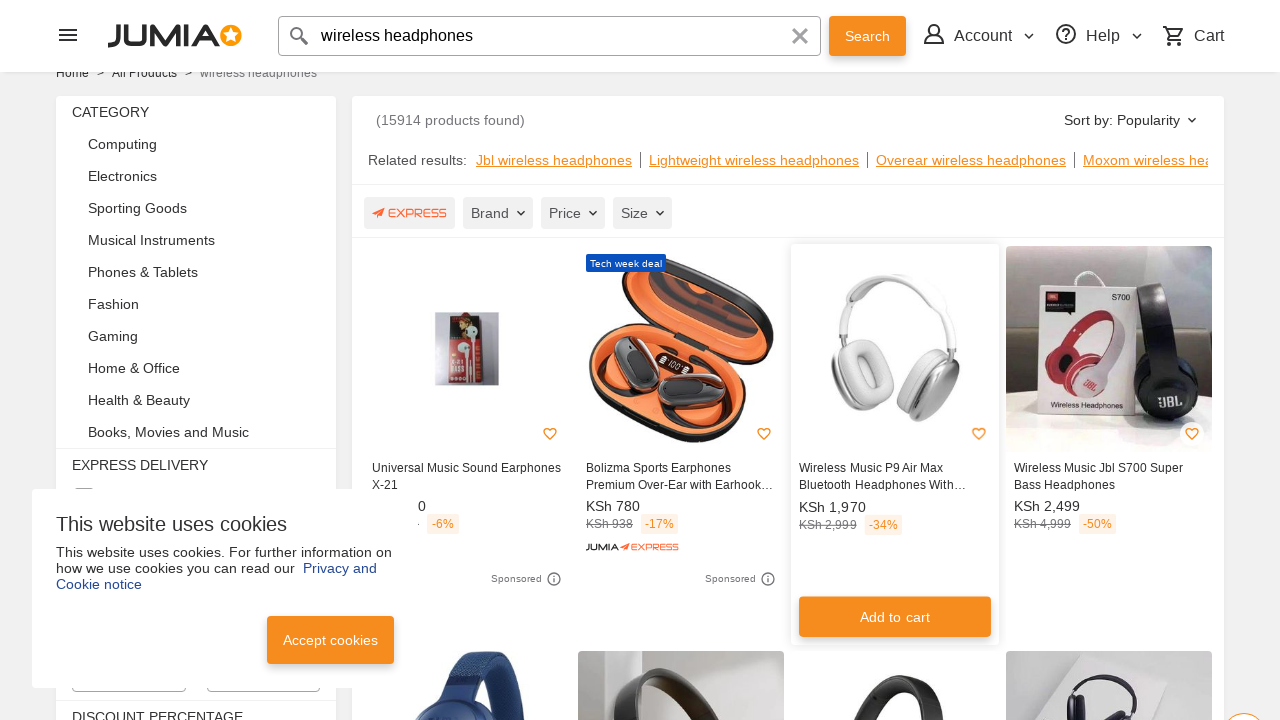

Clicked next page button to navigate to page 3 at (884, 361) on a[aria-label="Next Page"]
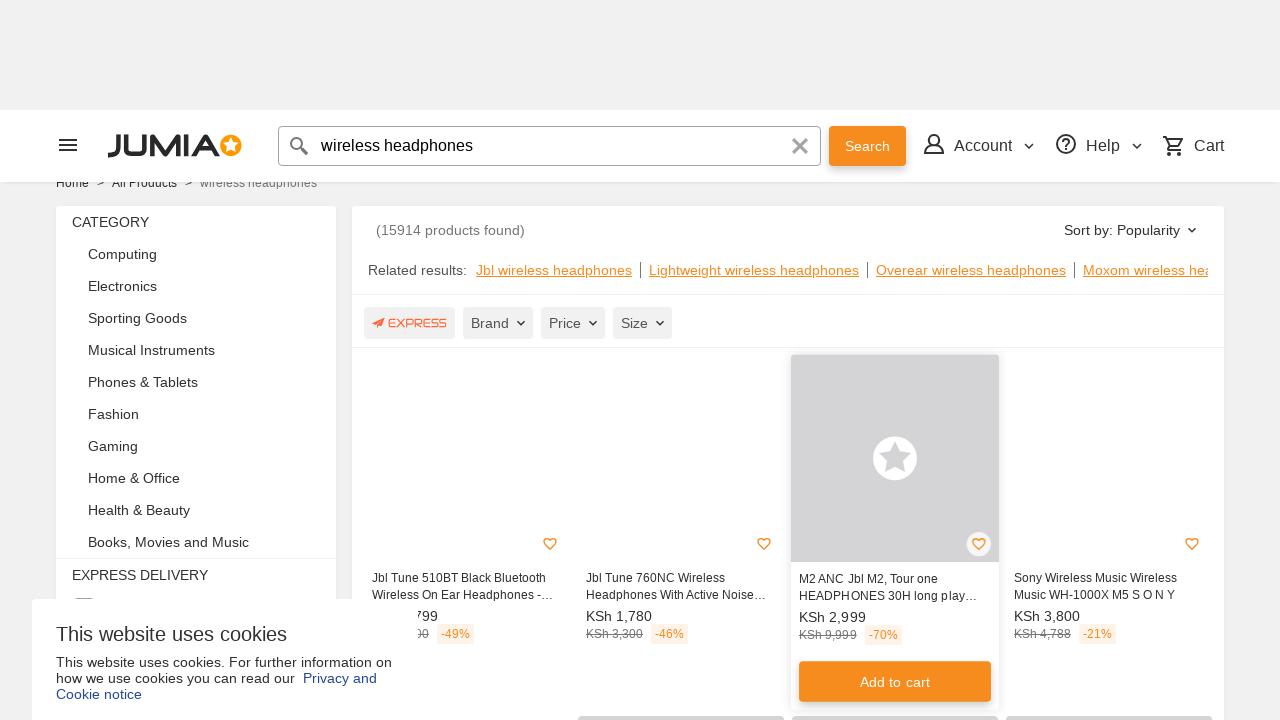

Search results loaded on page 3
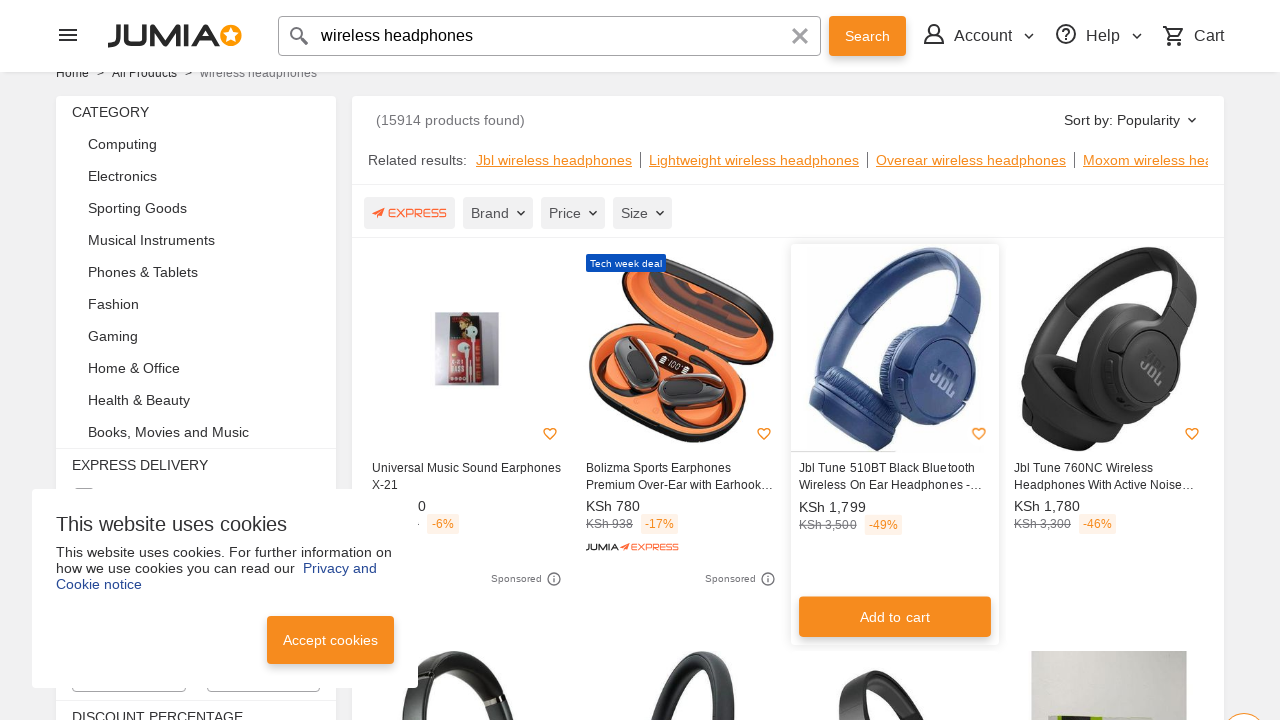

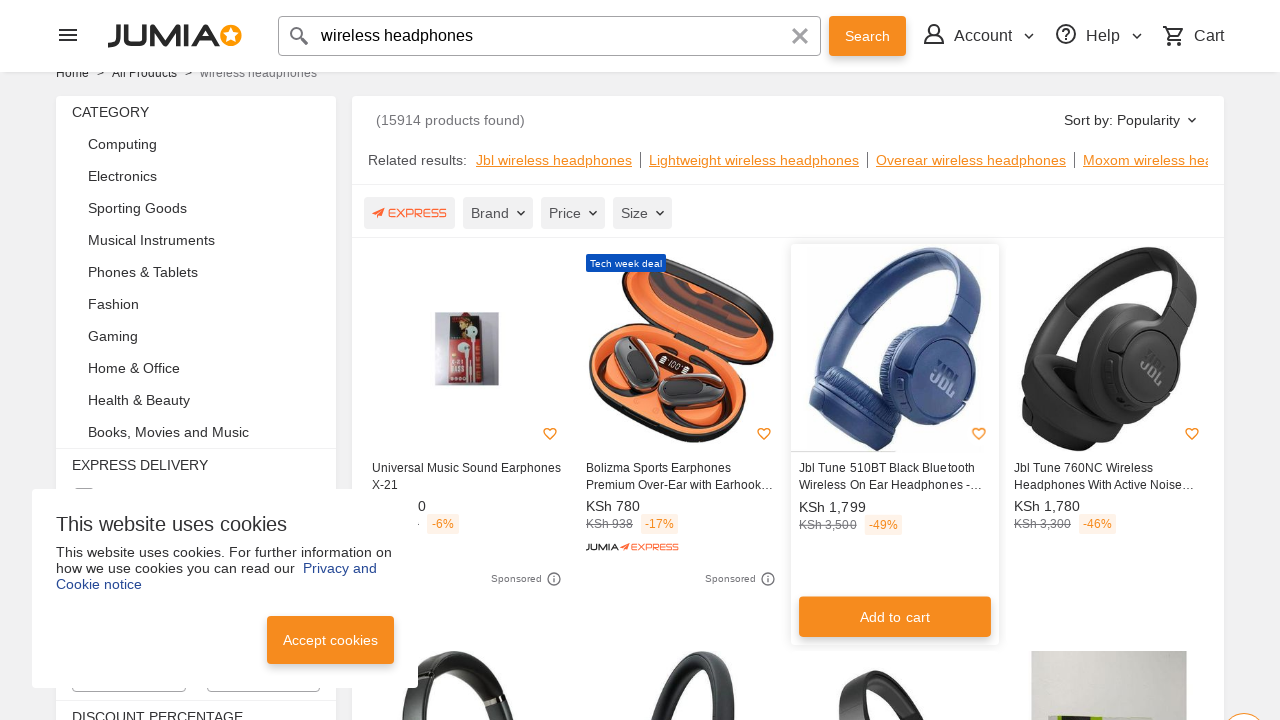